Adds a product to cart and proceeds through checkout process to the payment options page

Starting URL: https://proton-vrecice.hr/naslovnica/46-vrecica-za-usisavac-kirby.html

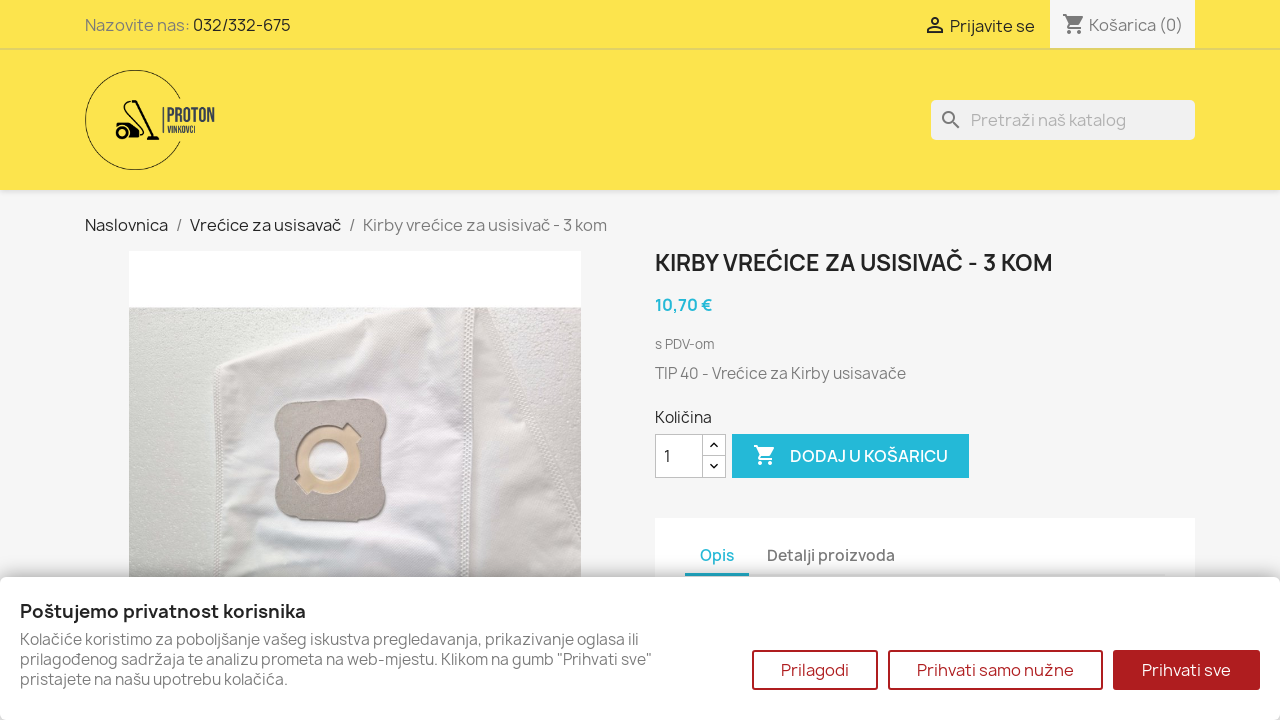

Clicked 'Add to cart' button for Vrecica za usisavac Kirby product at (851, 456) on xpath=//*[@id='add-to-cart-or-refresh']/div[2]/div/div[2]/button
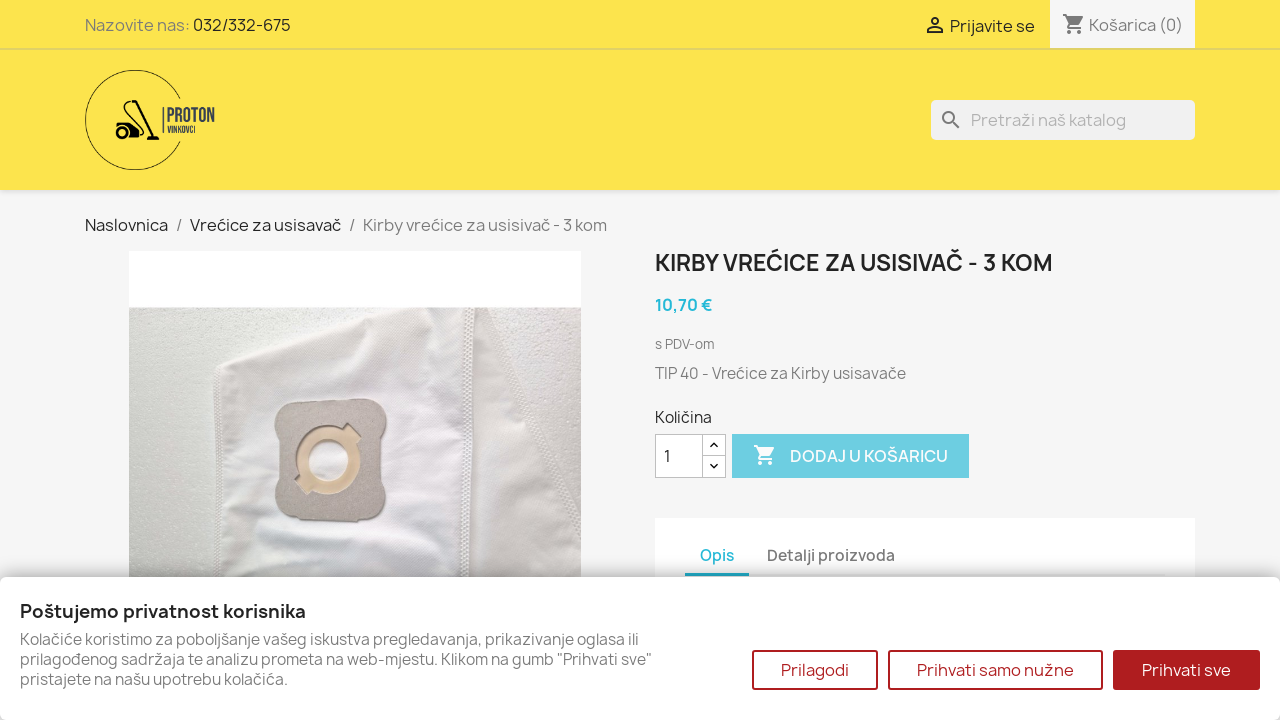

Clicked checkout button in cart modal at (893, 354) on xpath=//*[@id='blockcart-modal']/div/div/div[2]/div/div[2]/div/div/a
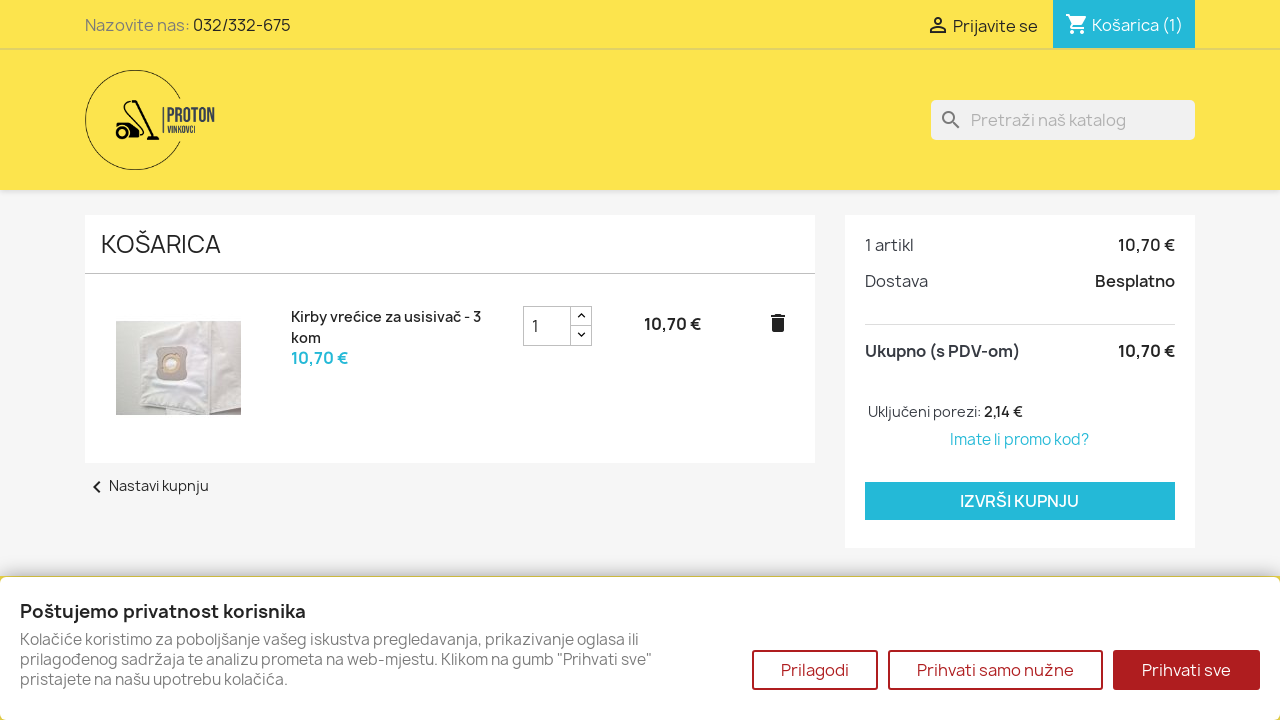

Clicked continue to checkout button at (1020, 501) on xpath=//*[@id='main']/div/div[2]/div/div[2]/div/a
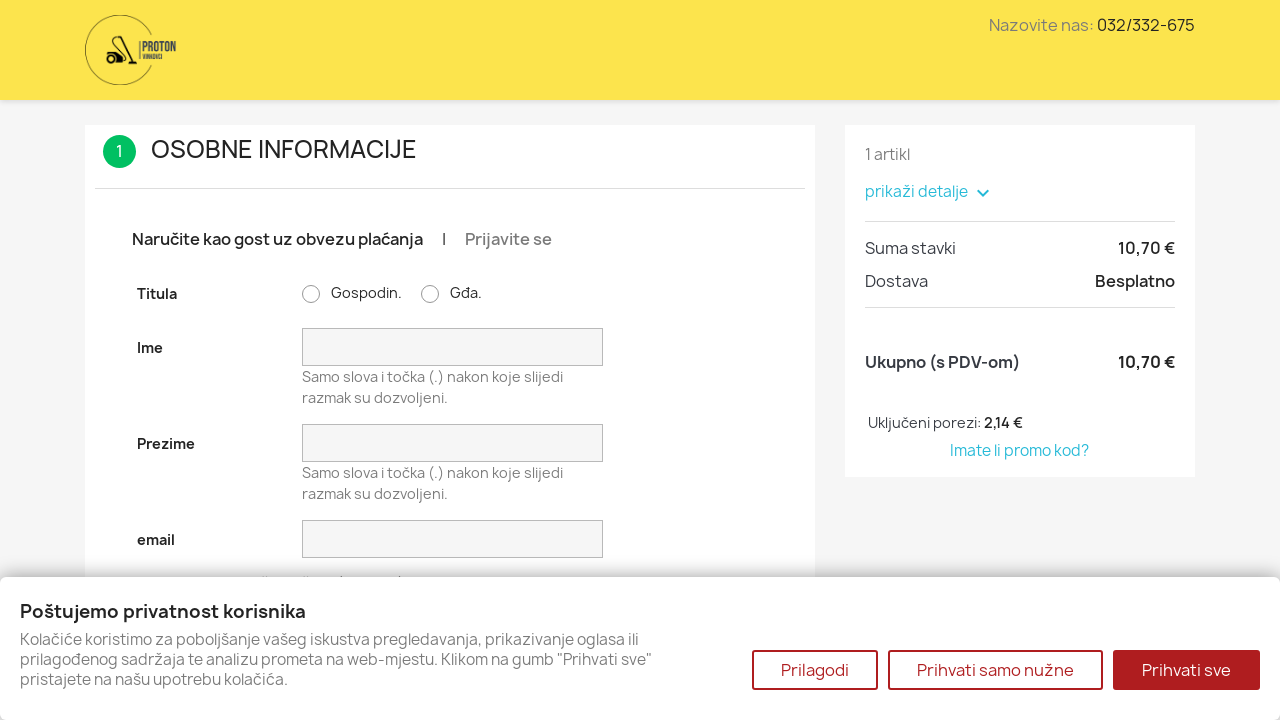

Checkout page loaded with personal information step visible
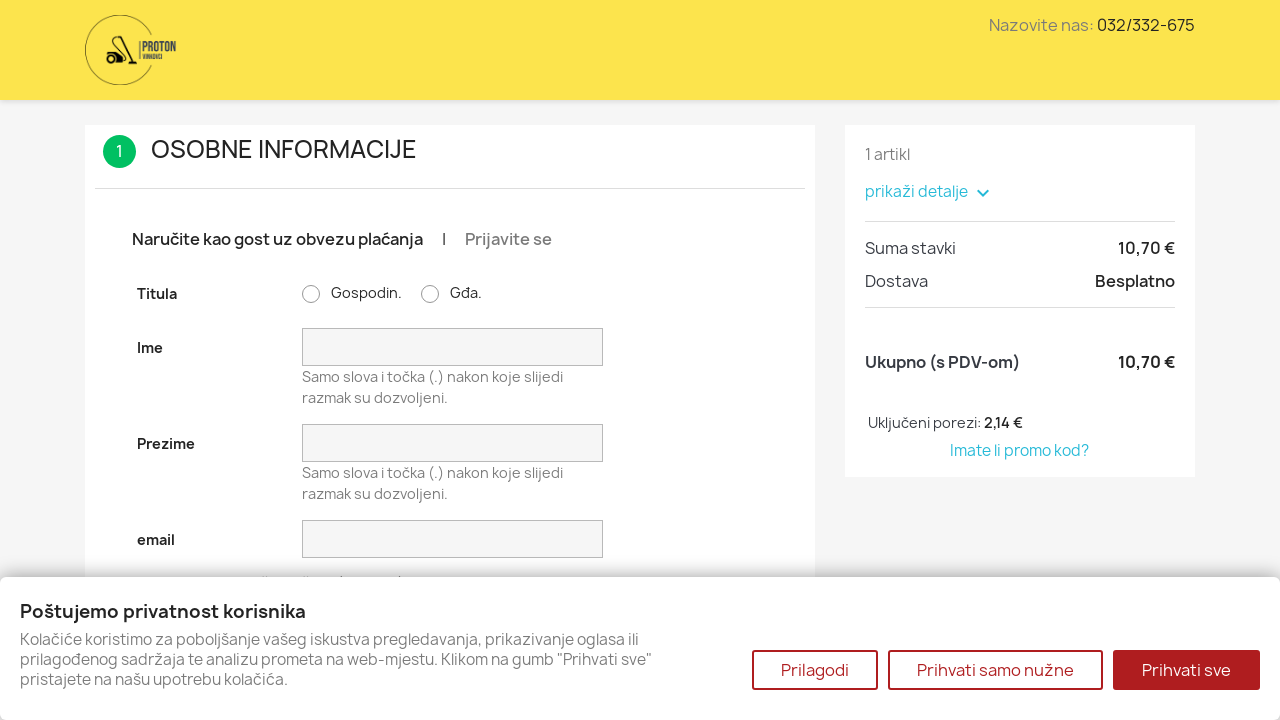

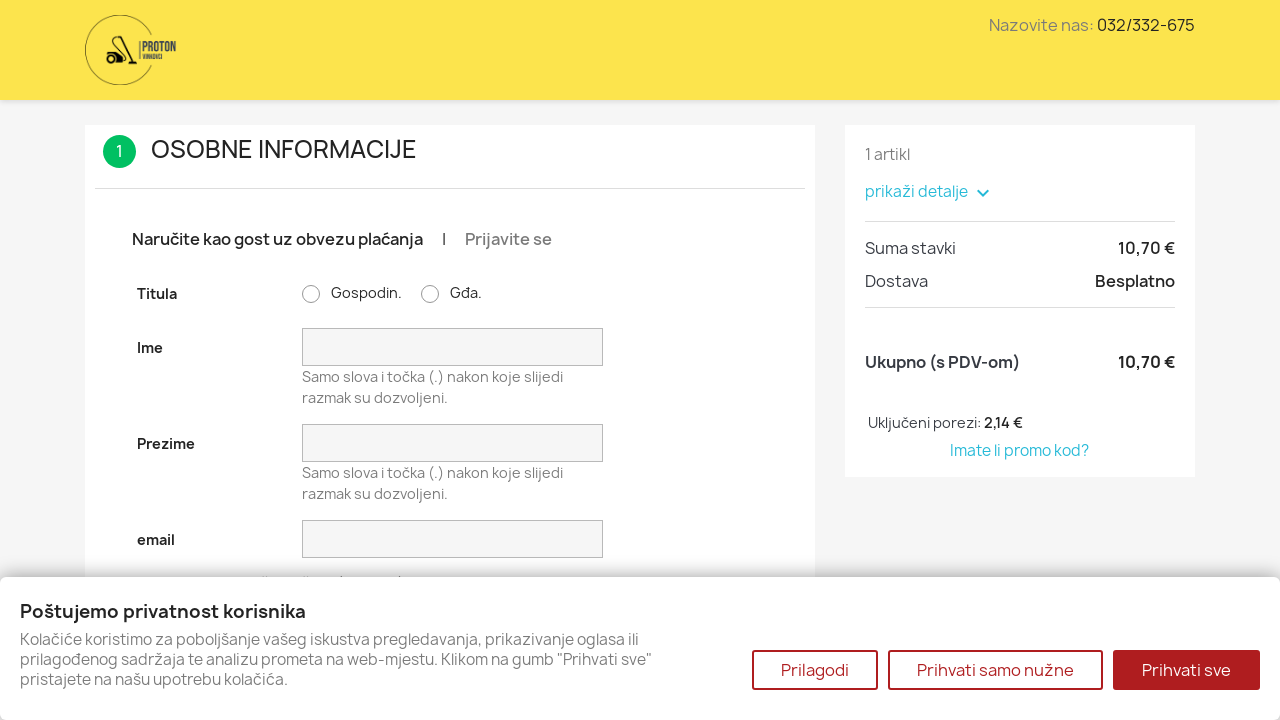